Tests dynamic page loading where the element is initially hidden, clicking Start button and waiting for the hidden element to become visible.

Starting URL: http://the-internet.herokuapp.com/dynamic_loading/1

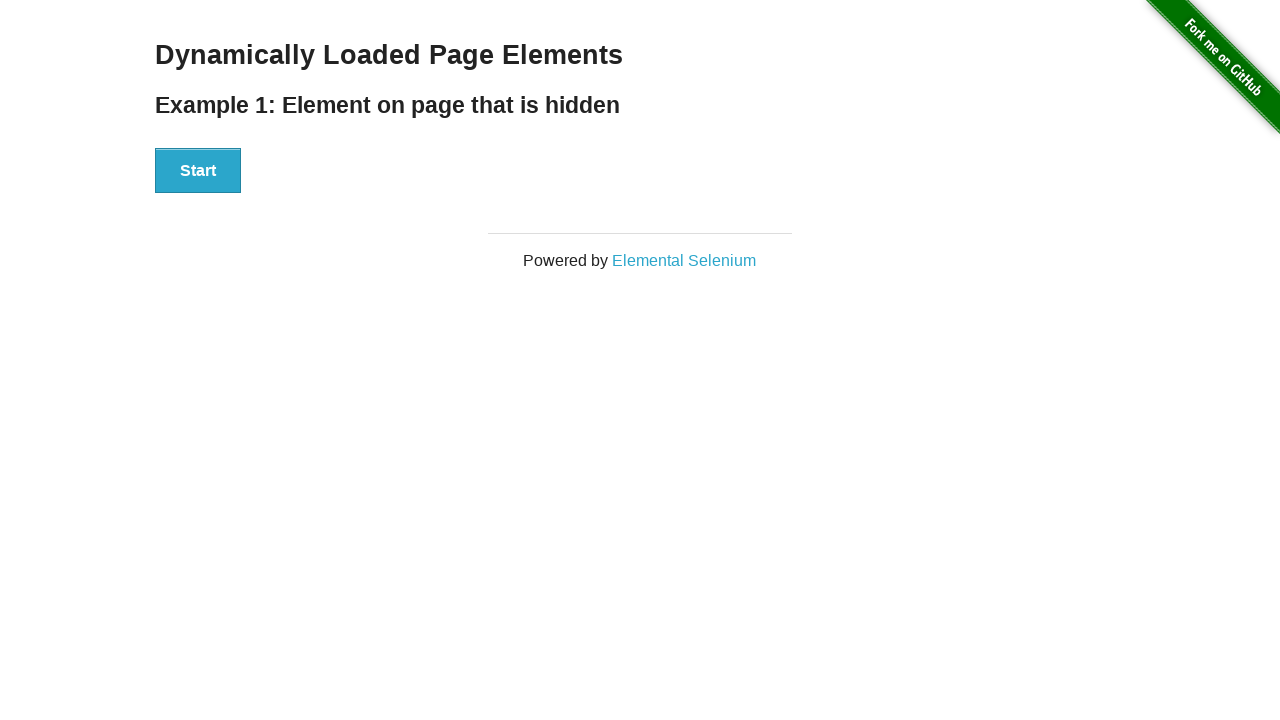

Clicked Start button to initiate dynamic loading at (198, 171) on #start button
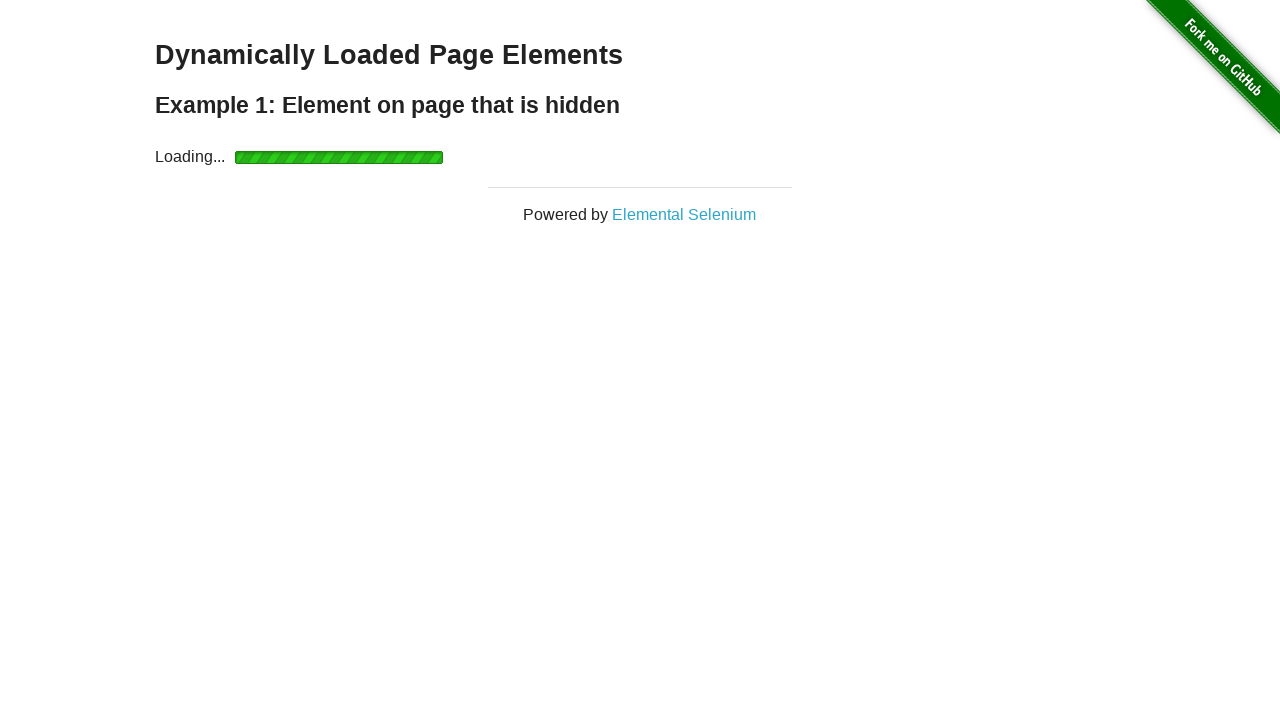

Waited for finish element to become visible
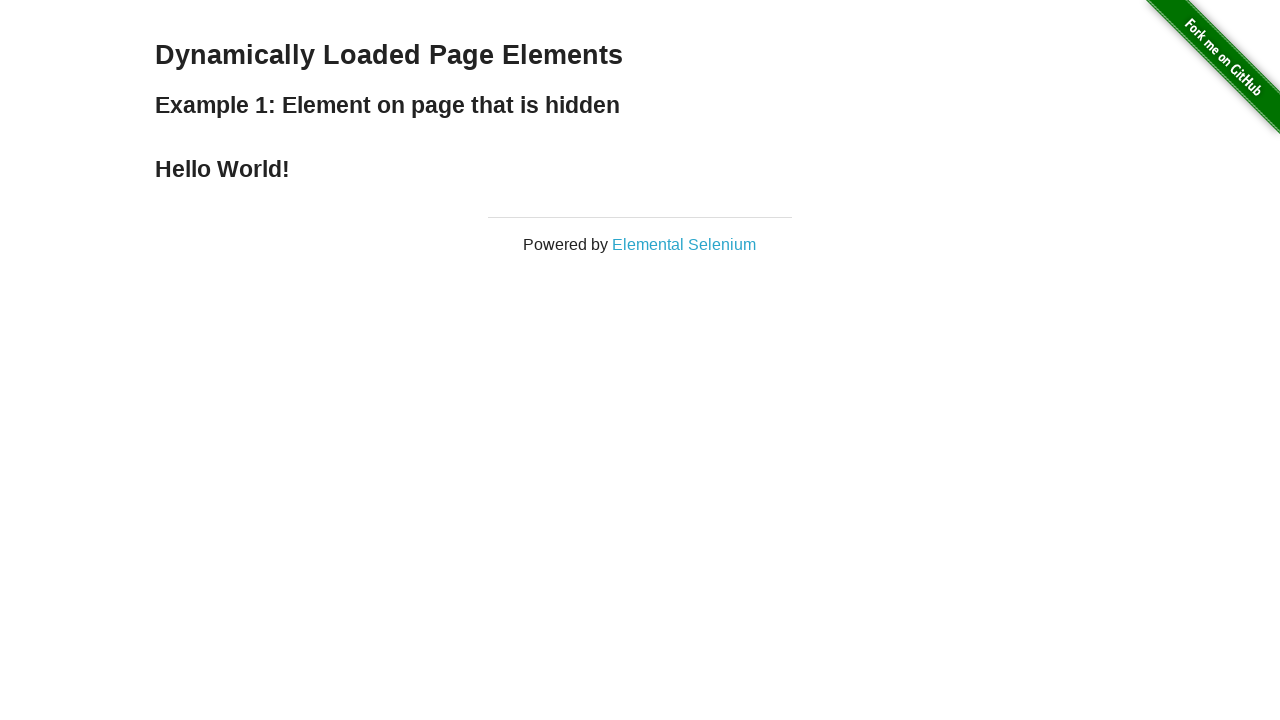

Verified that finish element is visible
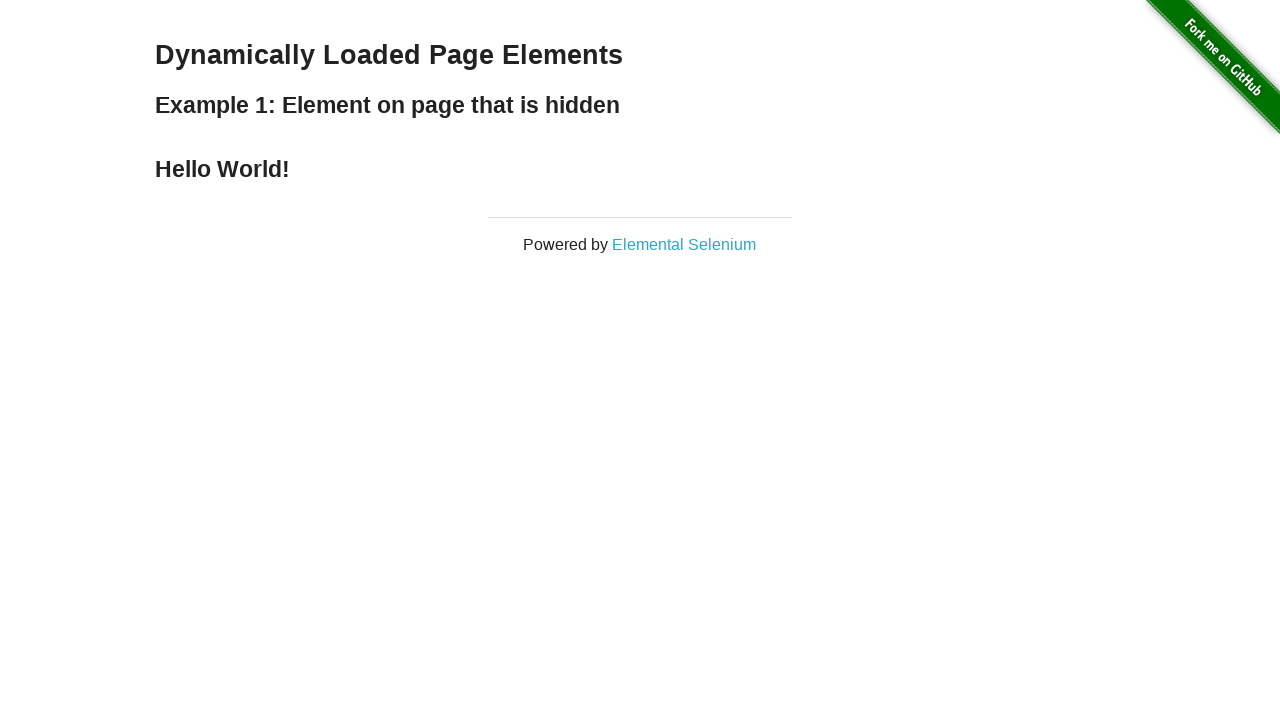

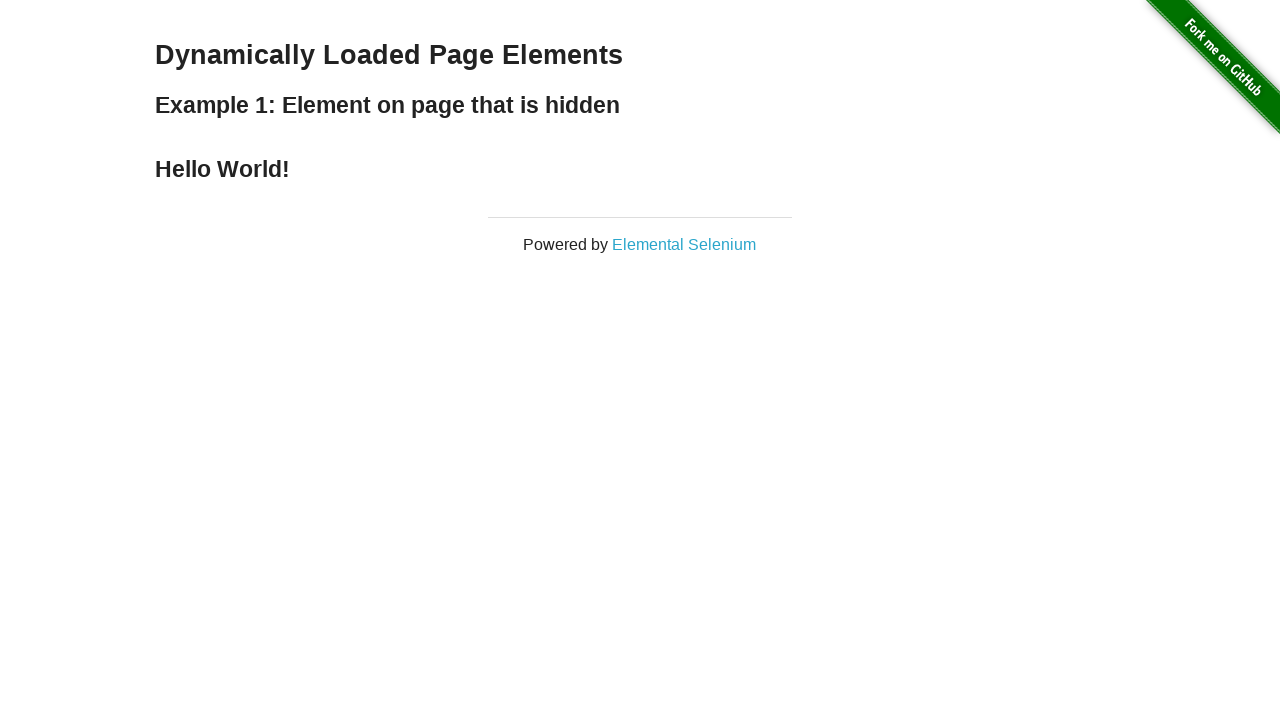